Tests text input field clear functionality by entering text and clearing it

Starting URL: https://bonigarcia.dev/selenium-webdriver-java/

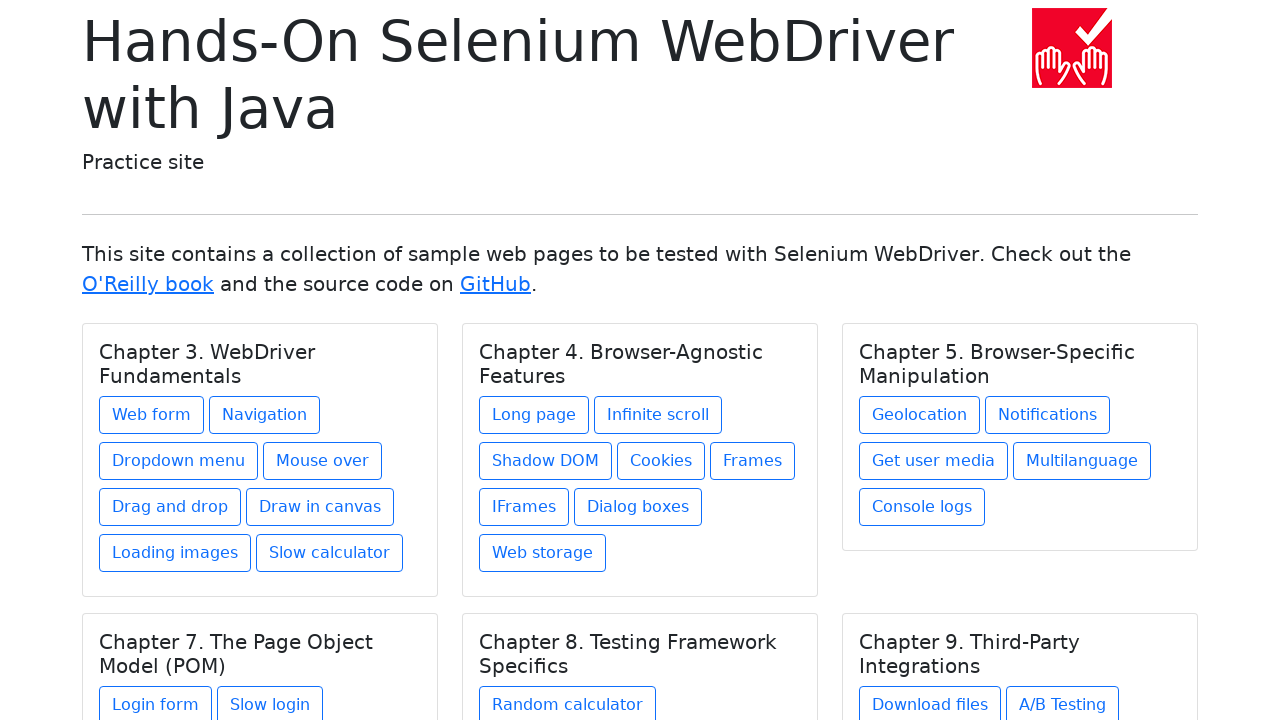

Clicked link to navigate to web form page at (152, 415) on a[href='web-form.html']
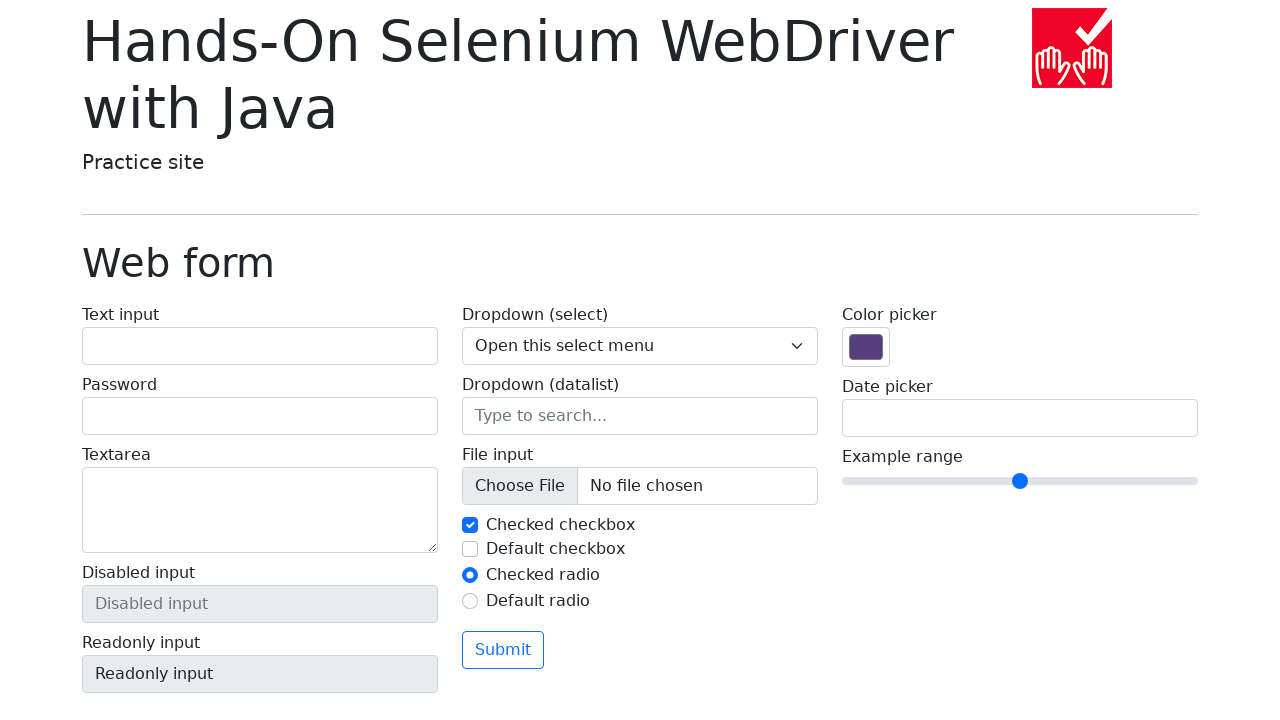

Filled text input field with 'Loremipsum' on #my-text-id
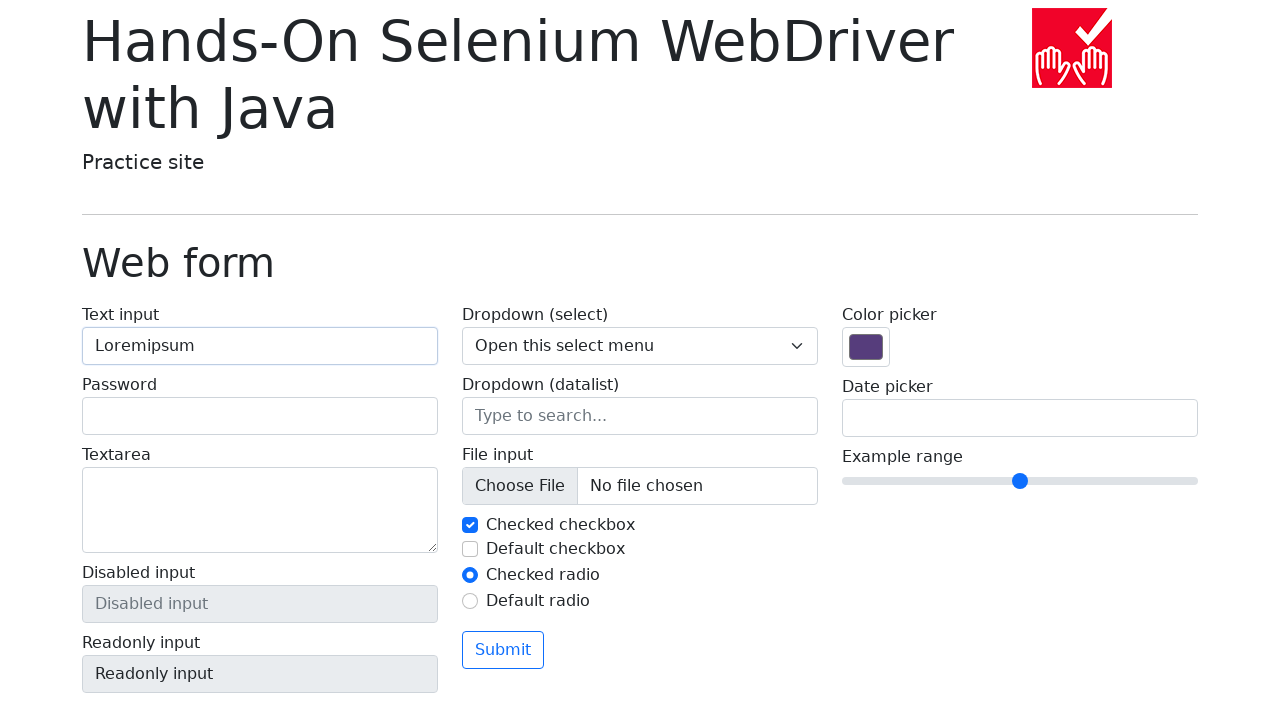

Cleared text input field on #my-text-id
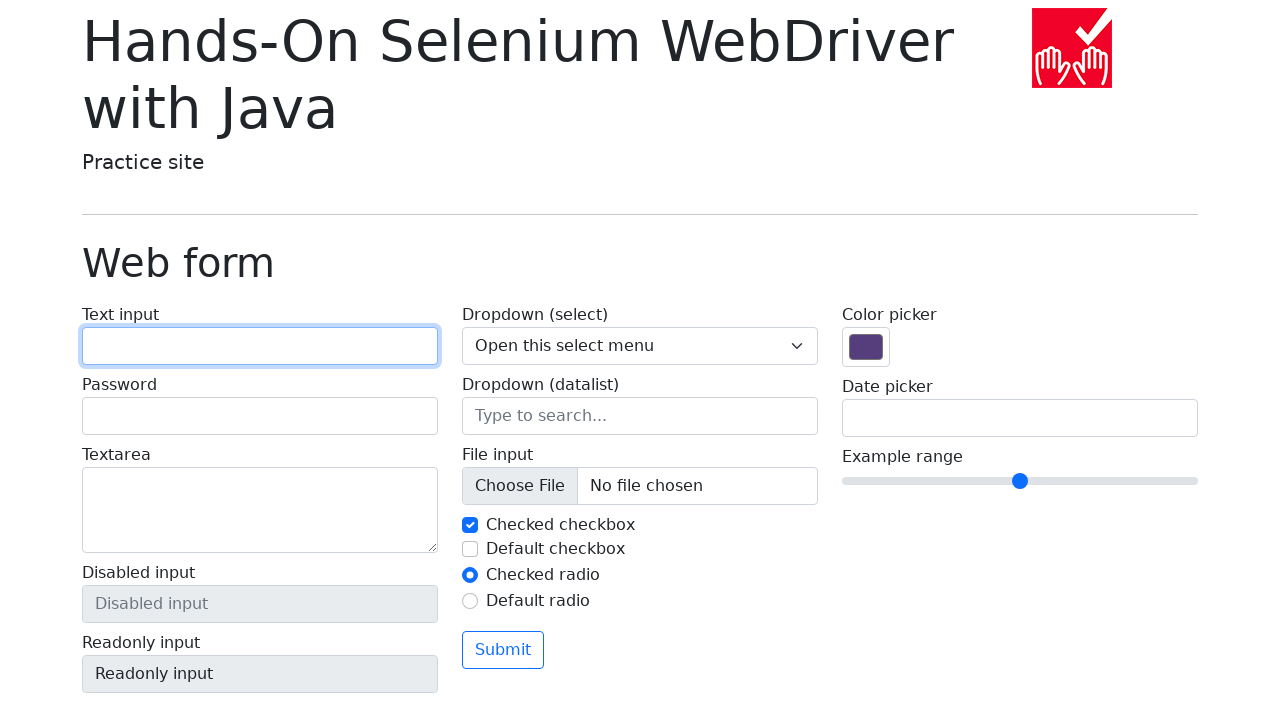

Verified text input field is empty
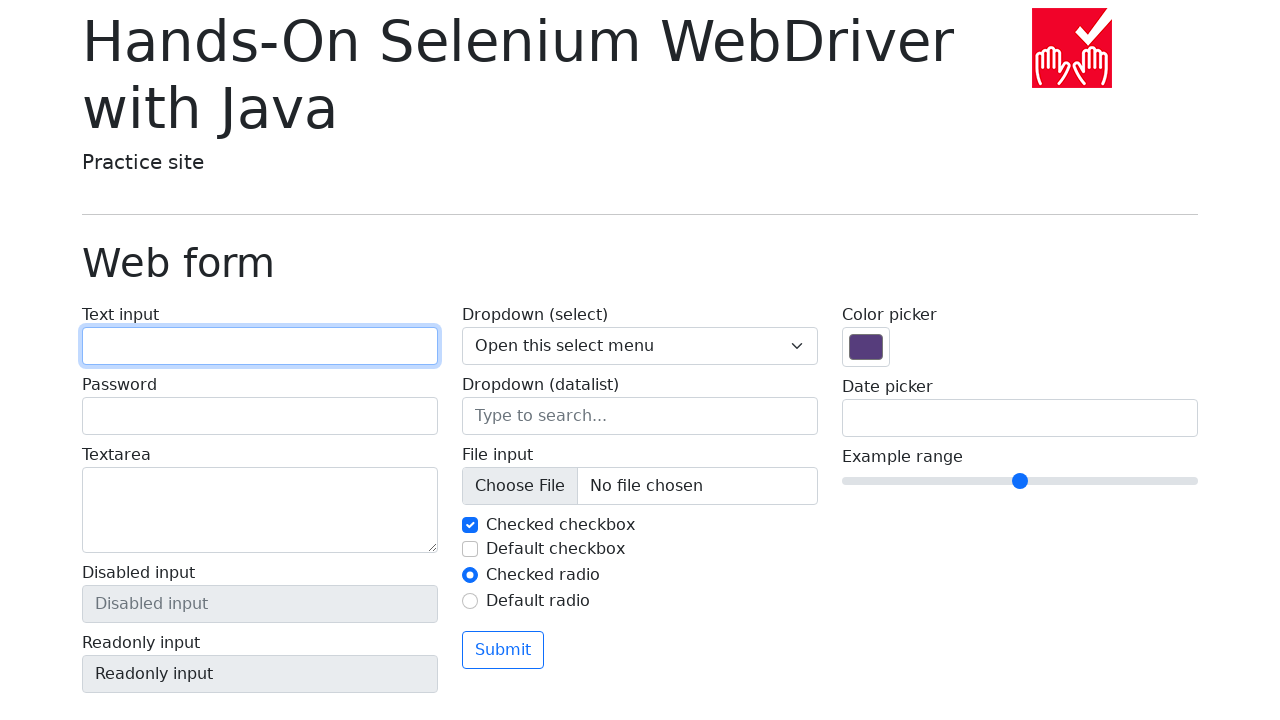

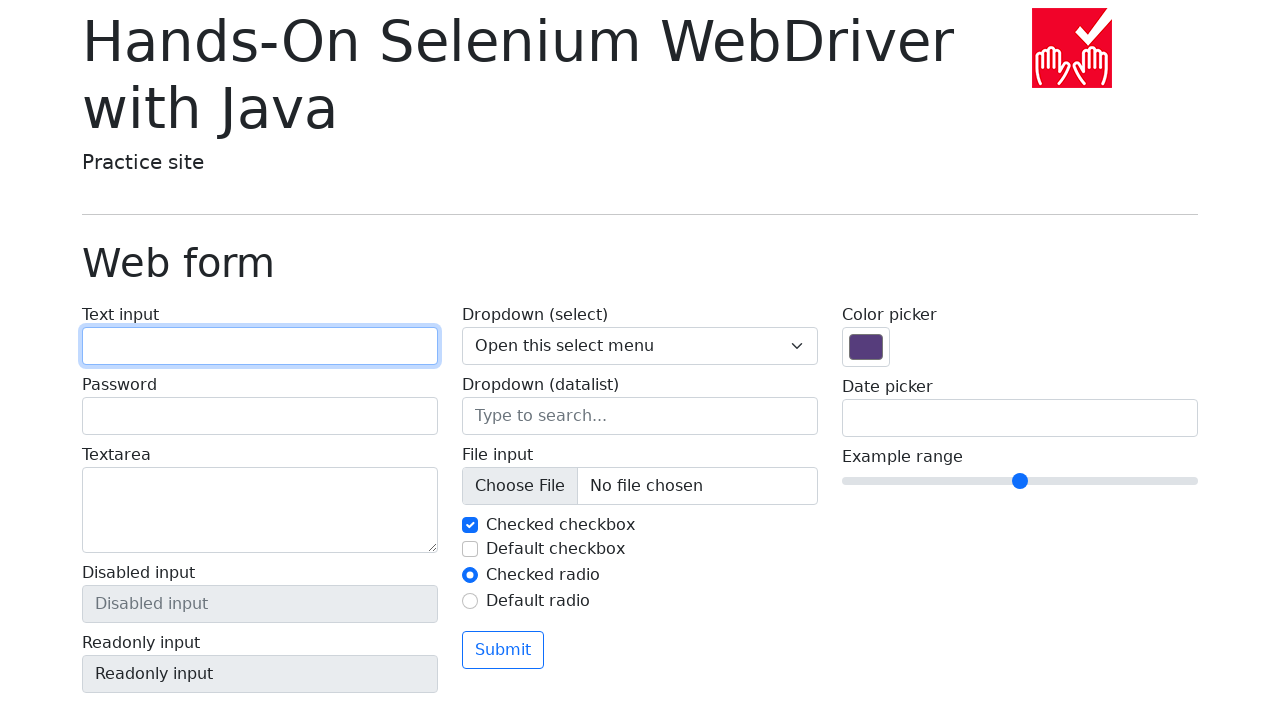